Tests that the "Clear completed" button displays correct text after marking an item as complete.

Starting URL: https://demo.playwright.dev/todomvc

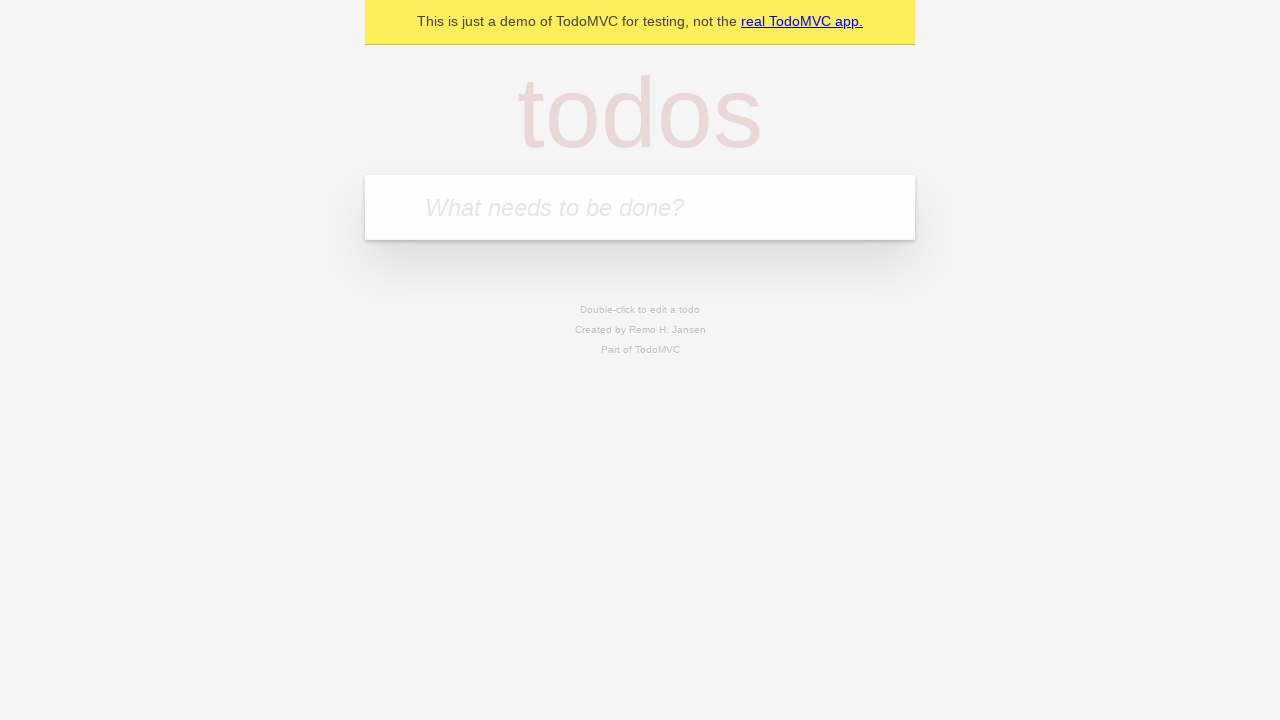

Filled todo input with 'buy some cheese' on internal:attr=[placeholder="What needs to be done?"i]
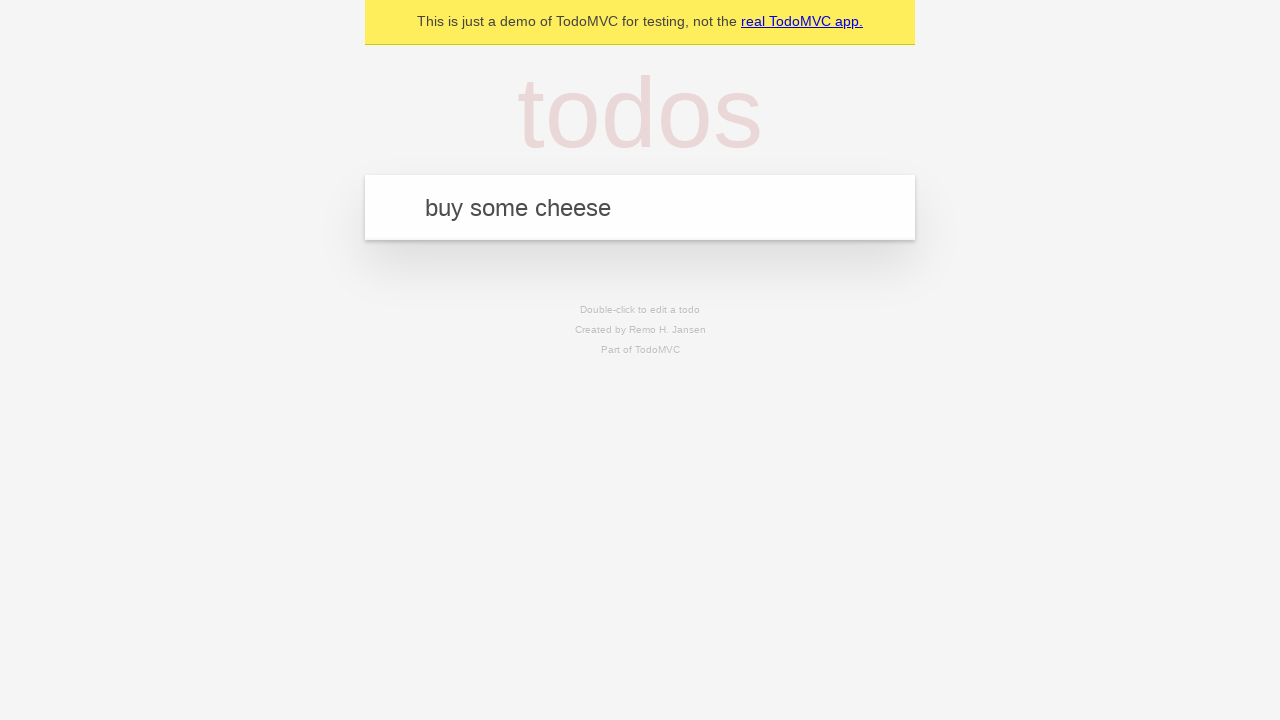

Pressed Enter to add first todo on internal:attr=[placeholder="What needs to be done?"i]
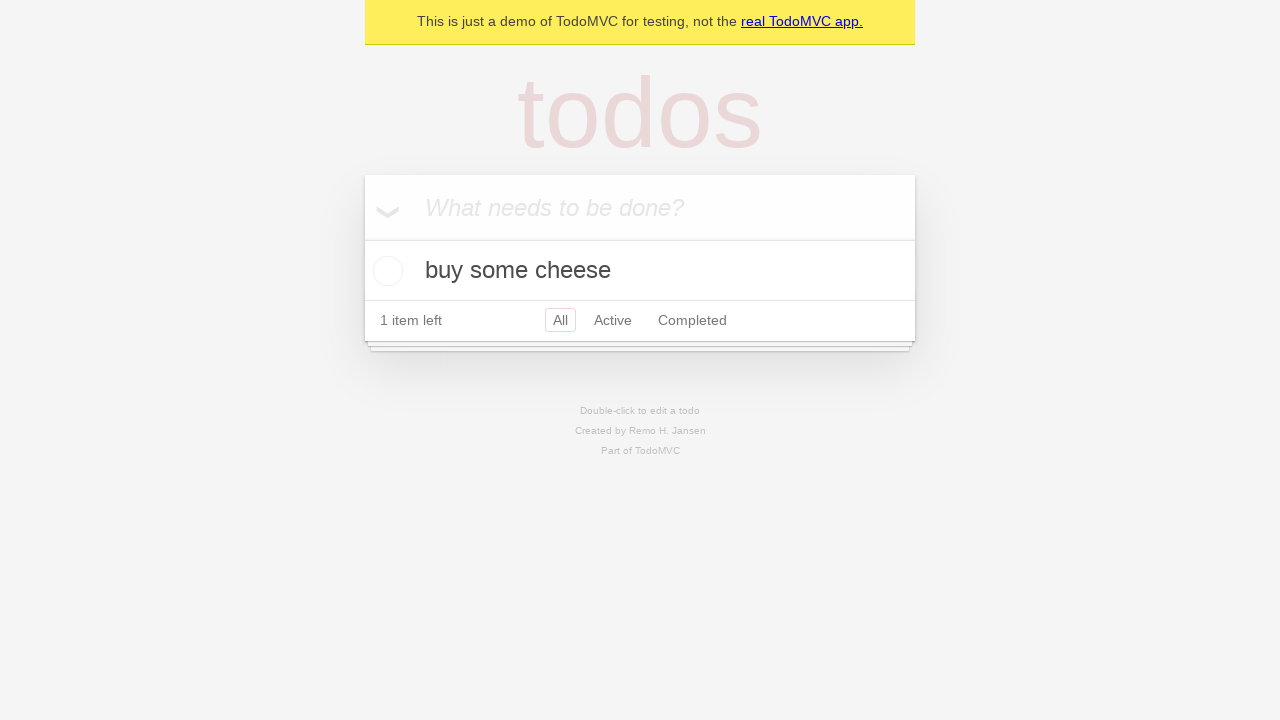

Filled todo input with 'feed the cat' on internal:attr=[placeholder="What needs to be done?"i]
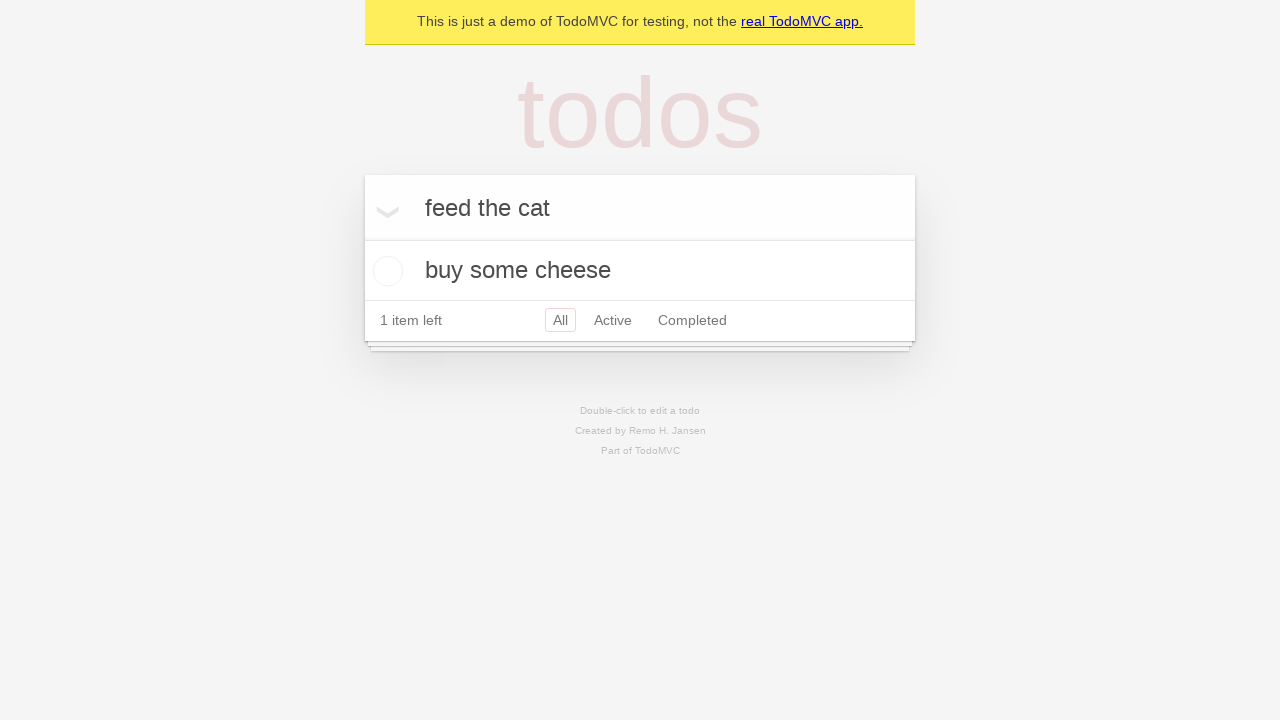

Pressed Enter to add second todo on internal:attr=[placeholder="What needs to be done?"i]
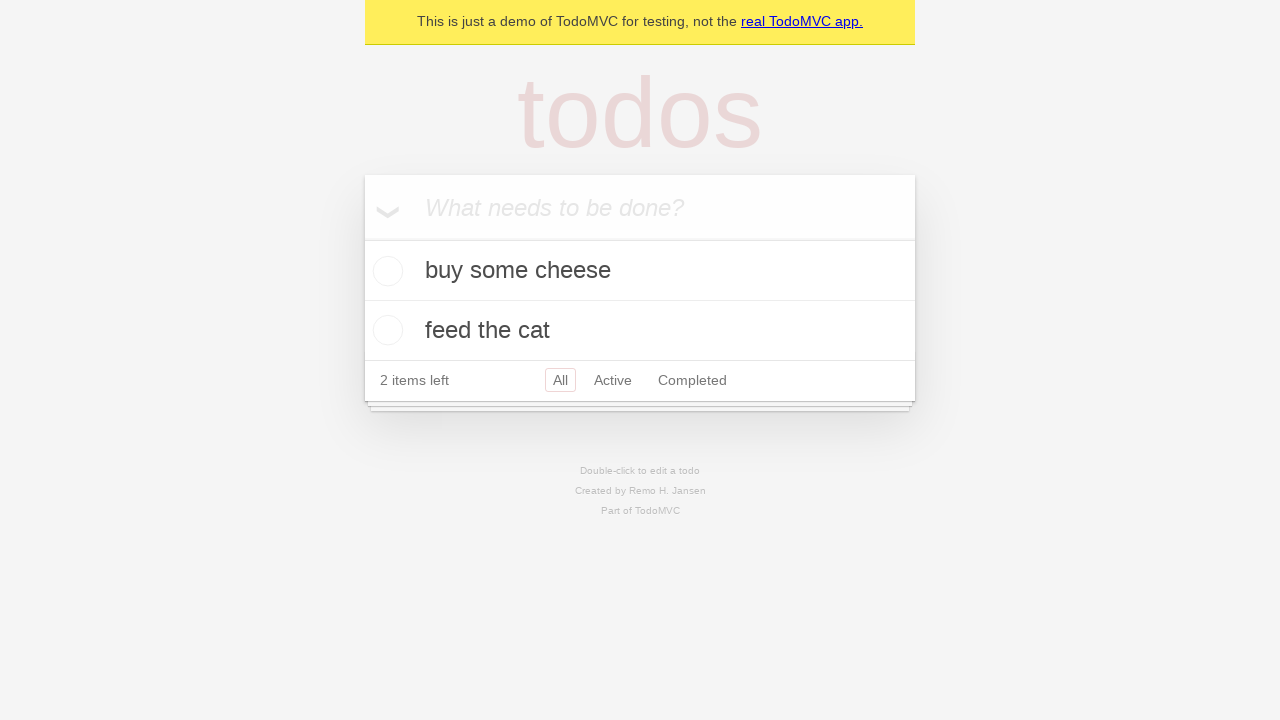

Filled todo input with 'book a doctors appointment' on internal:attr=[placeholder="What needs to be done?"i]
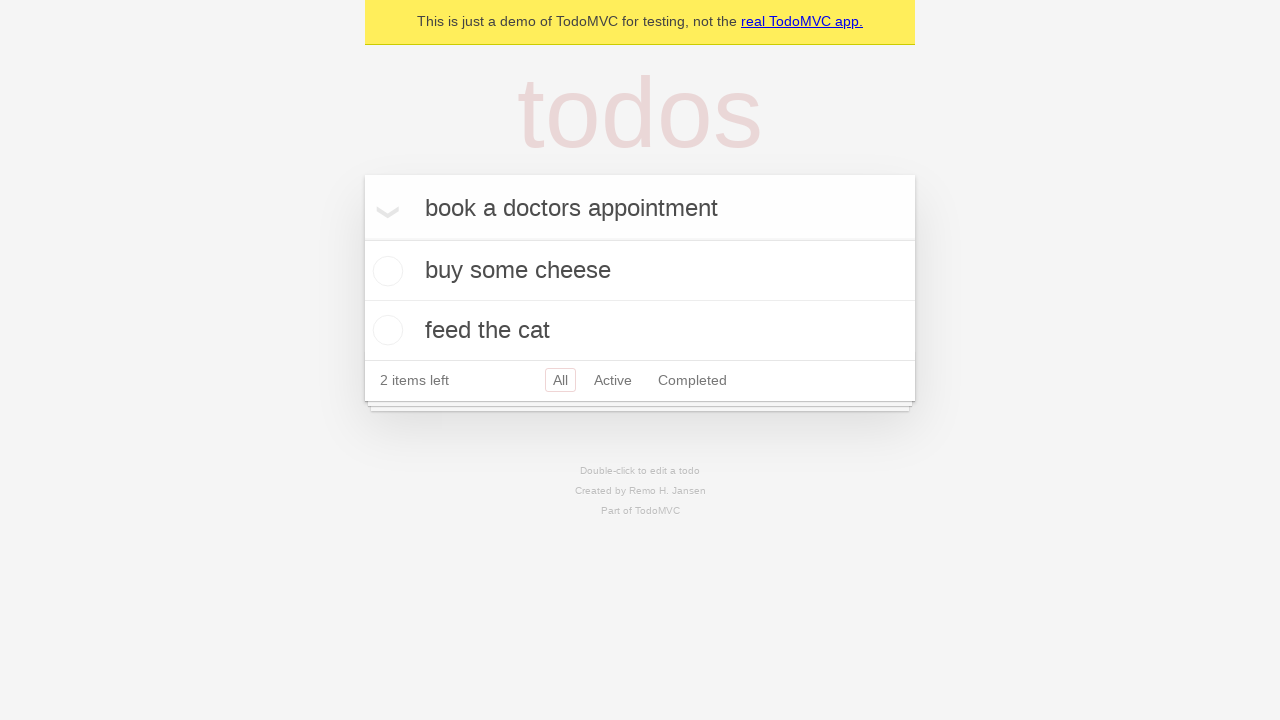

Pressed Enter to add third todo on internal:attr=[placeholder="What needs to be done?"i]
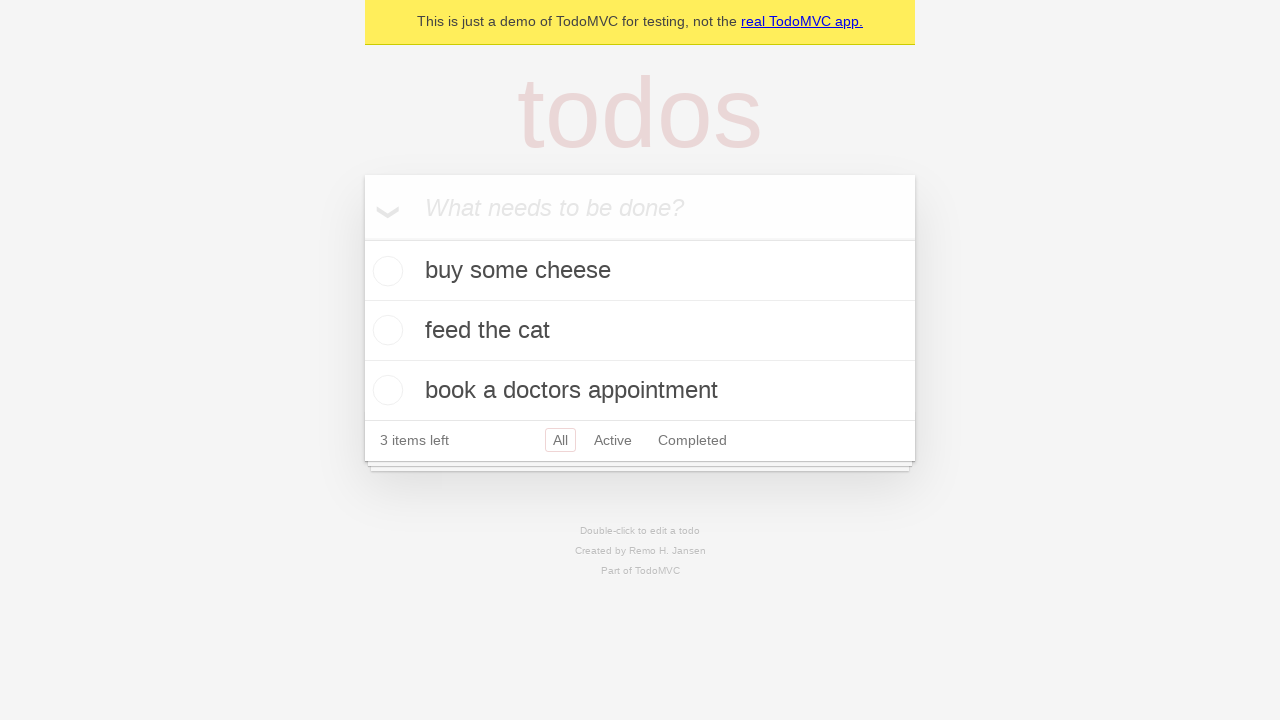

Checked the first todo item as complete at (385, 271) on .todo-list li .toggle >> nth=0
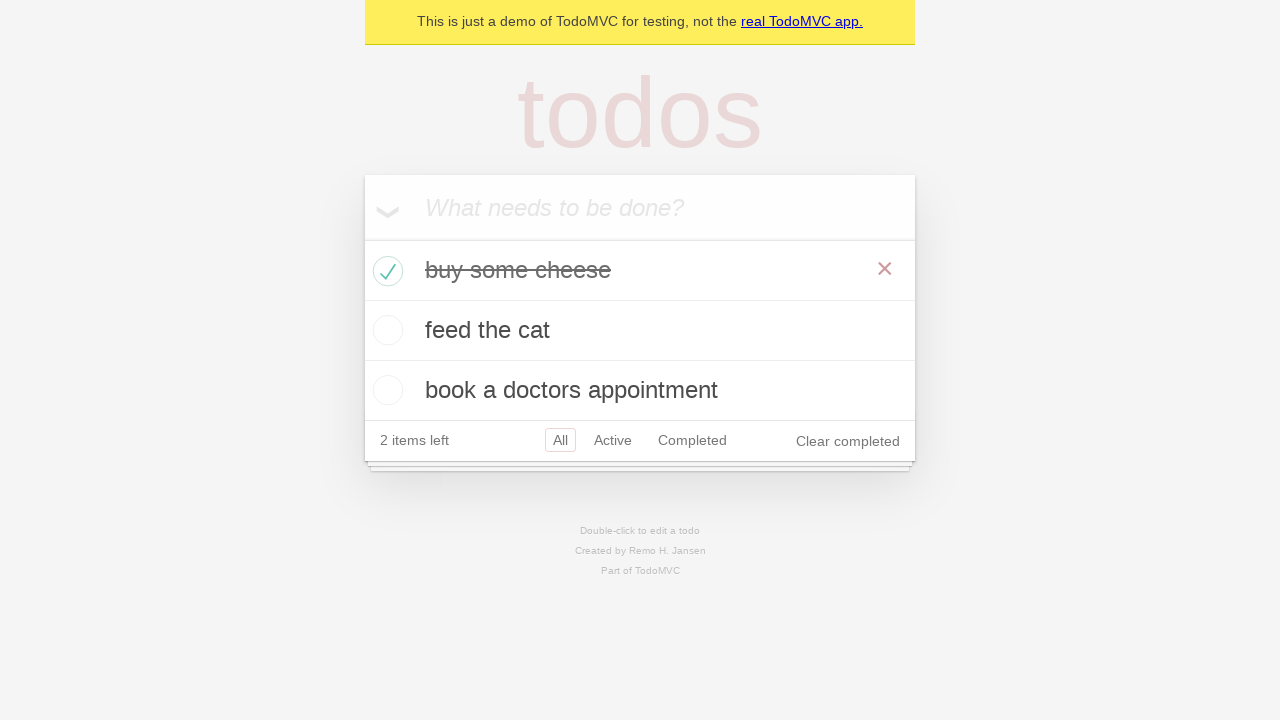

Clear completed button appeared after marking item as complete
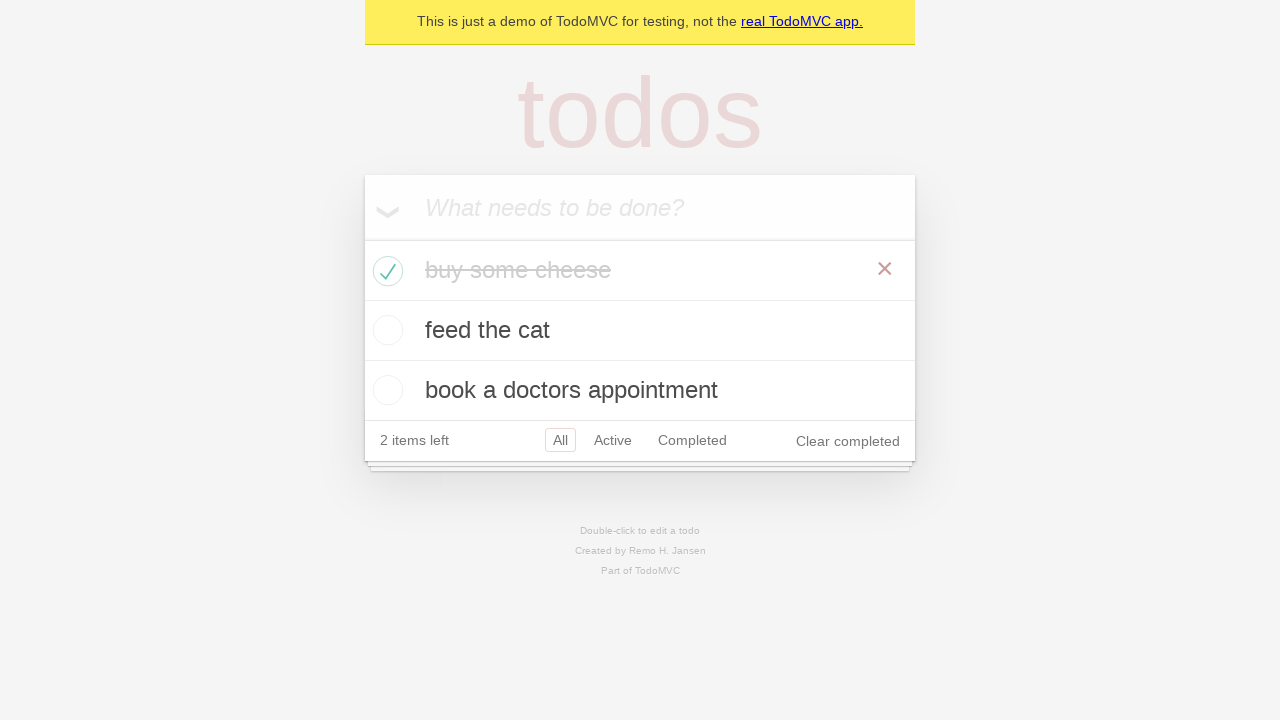

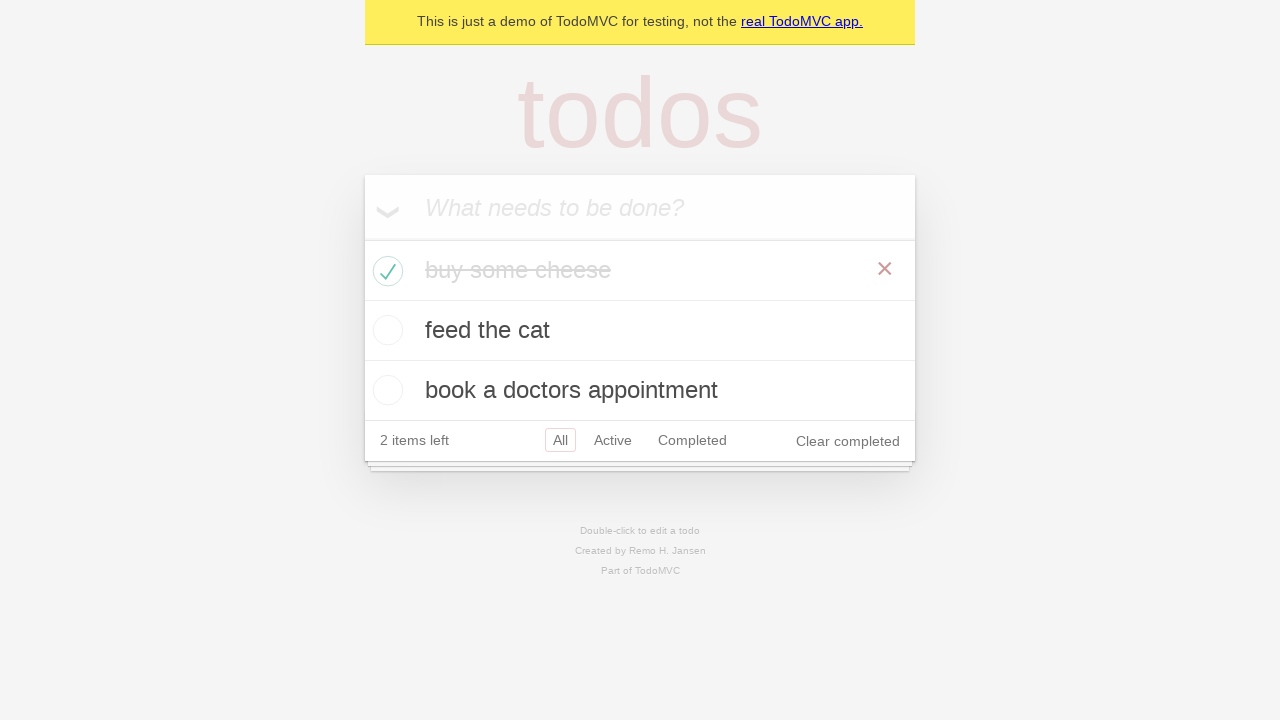